Tests right-click context menu functionality by right-clicking on a button, selecting the delete option from the context menu, and verifying the alert message

Starting URL: http://medialize.github.io/jQuery-contextMenu/demo.html

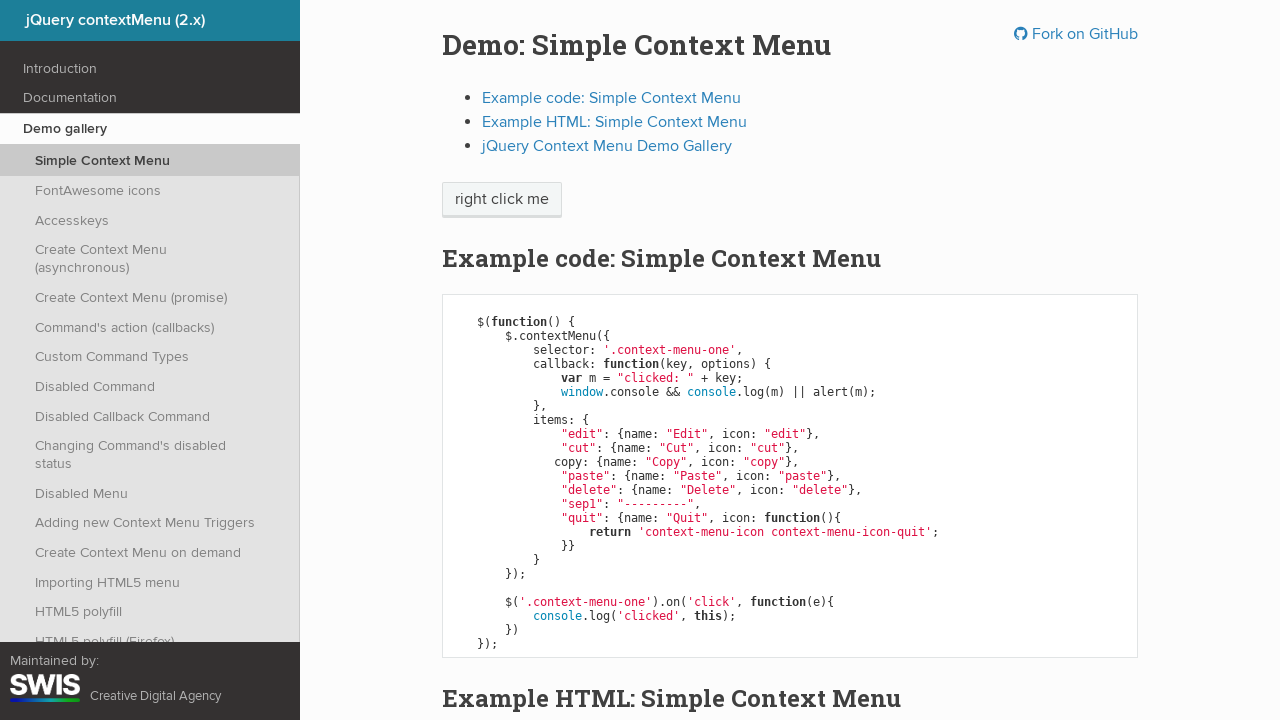

Located the context menu button element
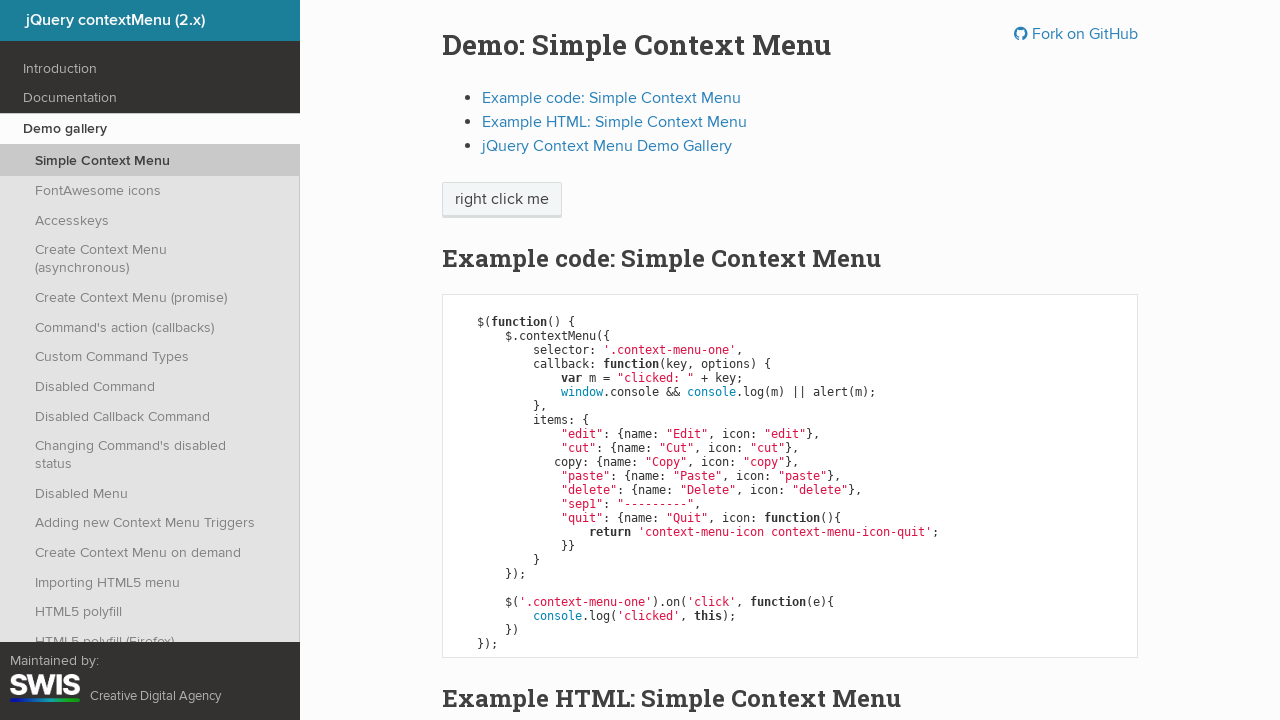

Right-clicked on the button to open context menu at (502, 200) on .context-menu-one.btn.btn-neutral
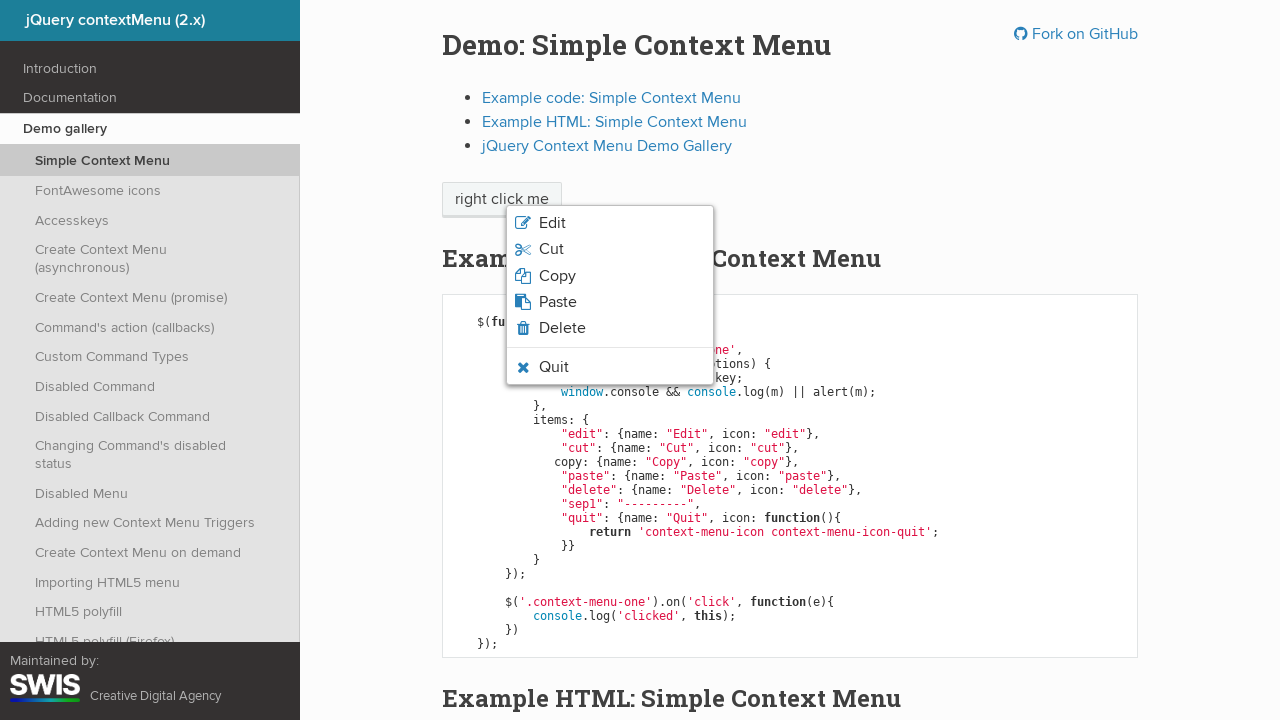

Located the delete option in the context menu
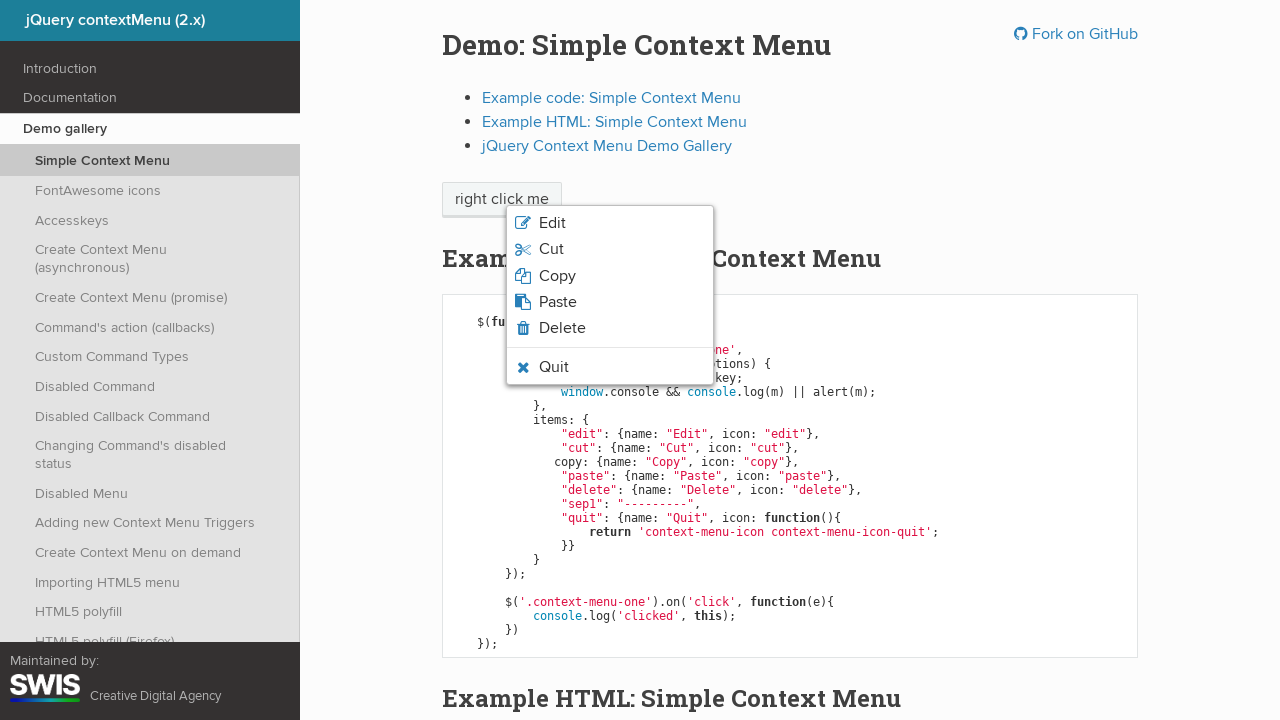

Clicked the delete option from the context menu at (562, 328) on xpath=//ul/li[5]/span
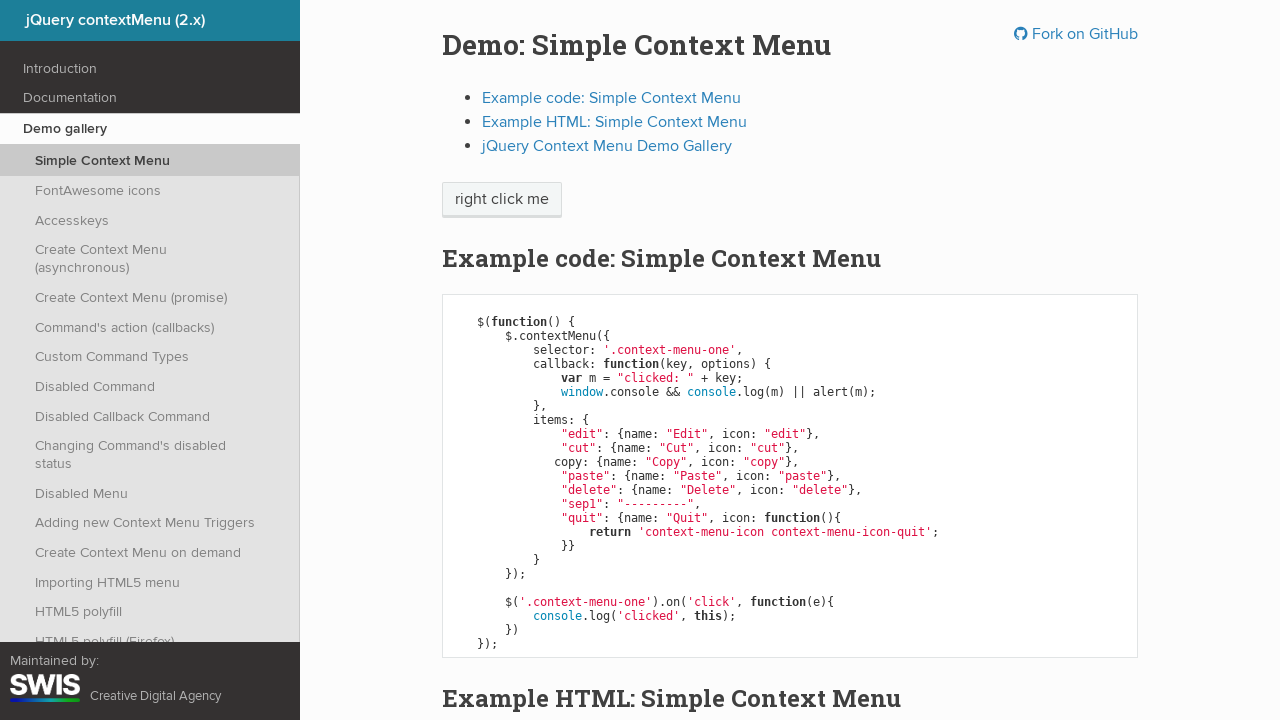

Set up dialog handler to accept alert messages
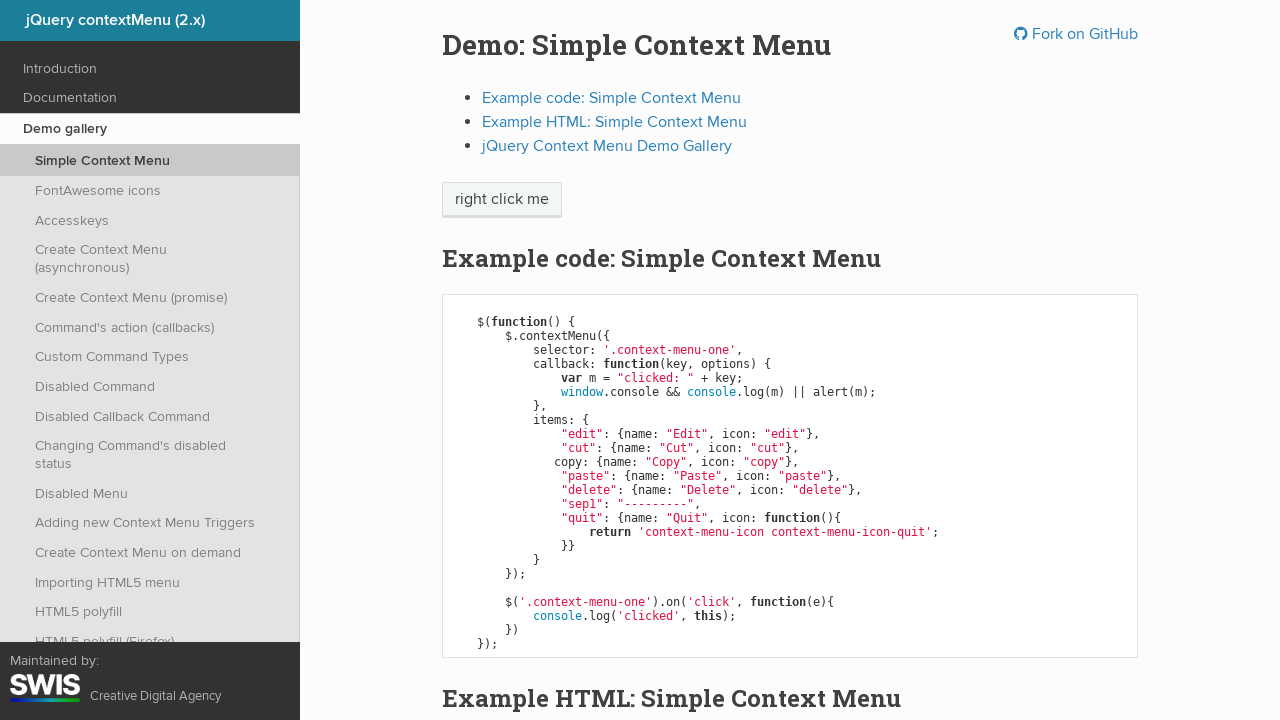

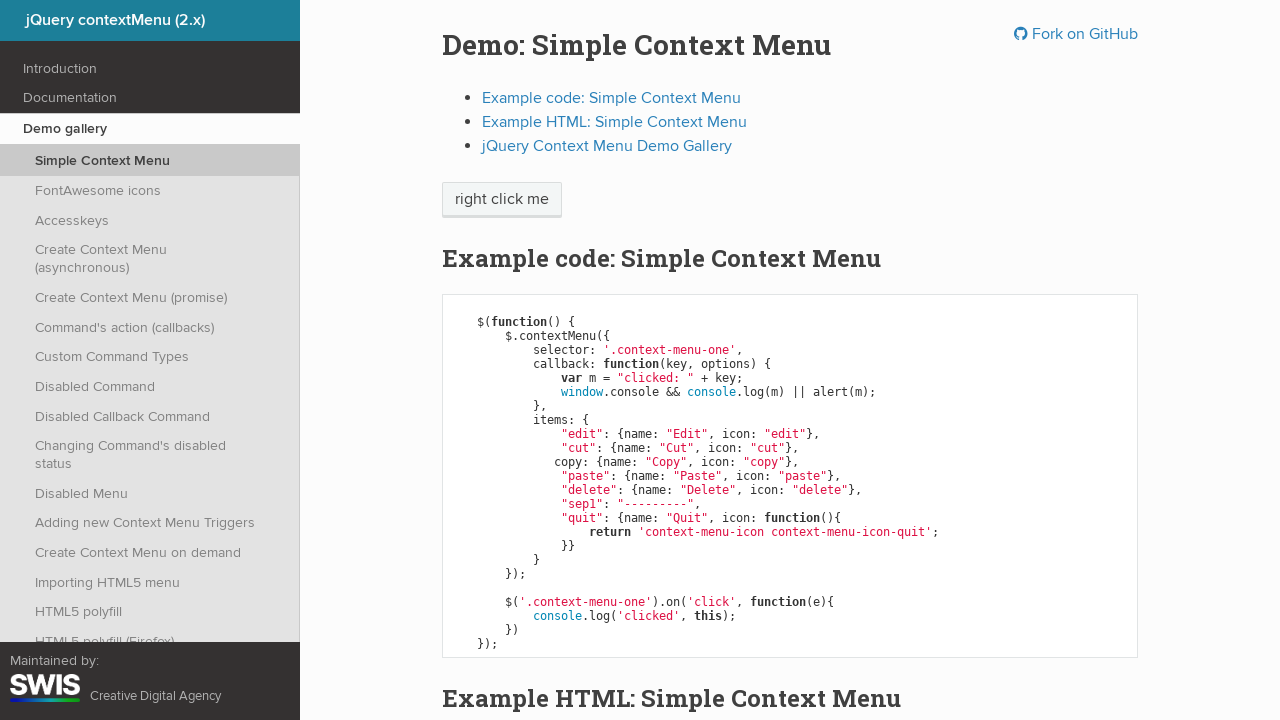